Tests state dropdown selection by selecting multiple states (Illinois, Virginia, California) in sequence and verifies that California is the final selected option.

Starting URL: https://practice.cydeo.com/dropdown

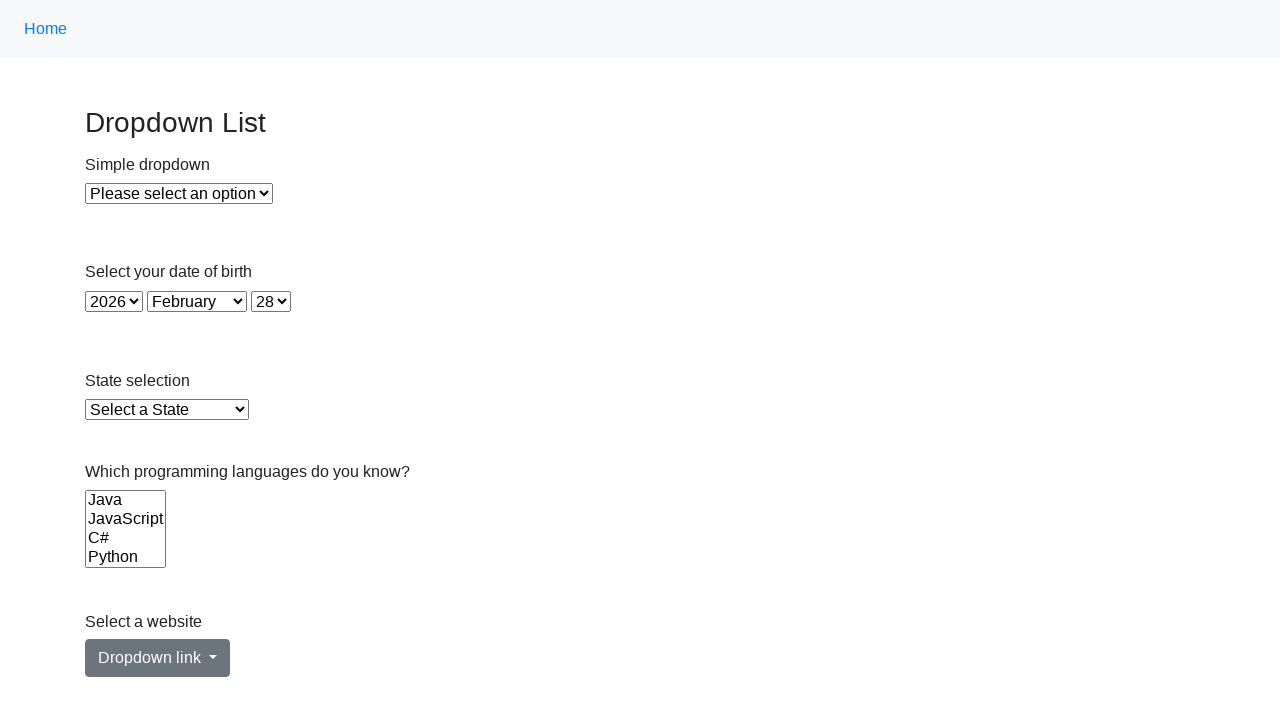

Located the state dropdown element
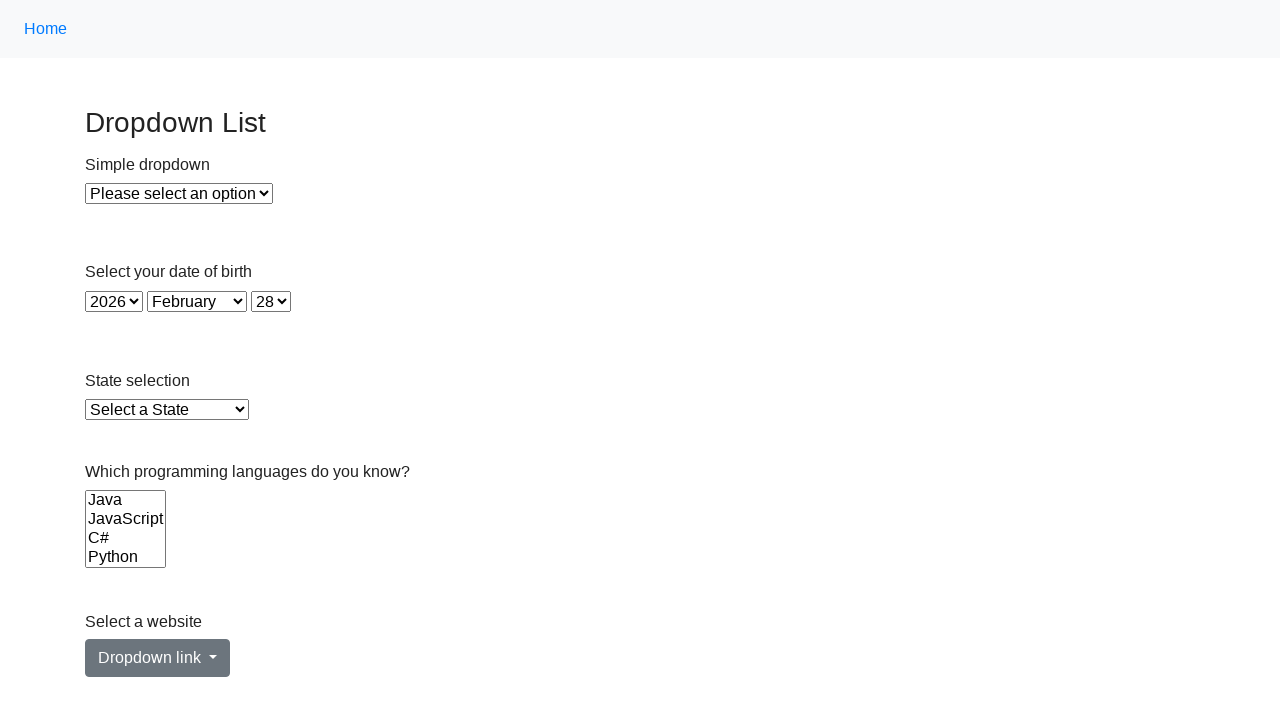

Selected Illinois from the state dropdown by label on select#state
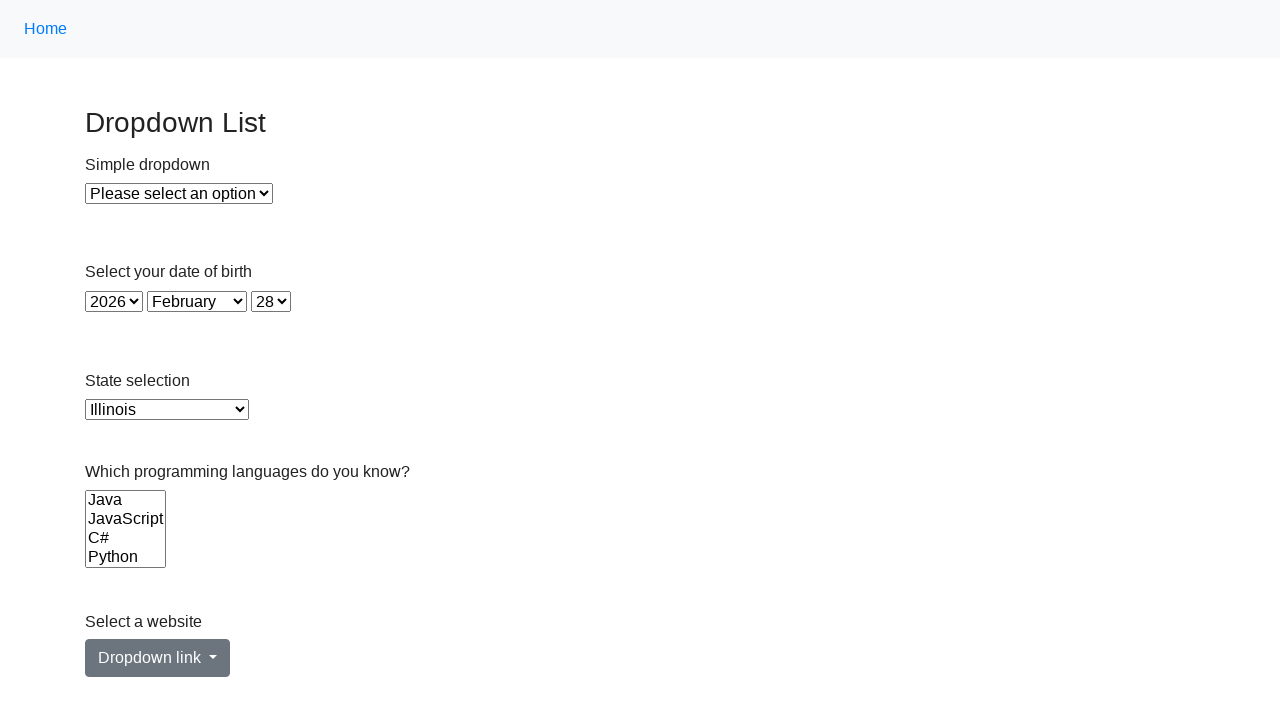

Selected Virginia from the state dropdown by value on select#state
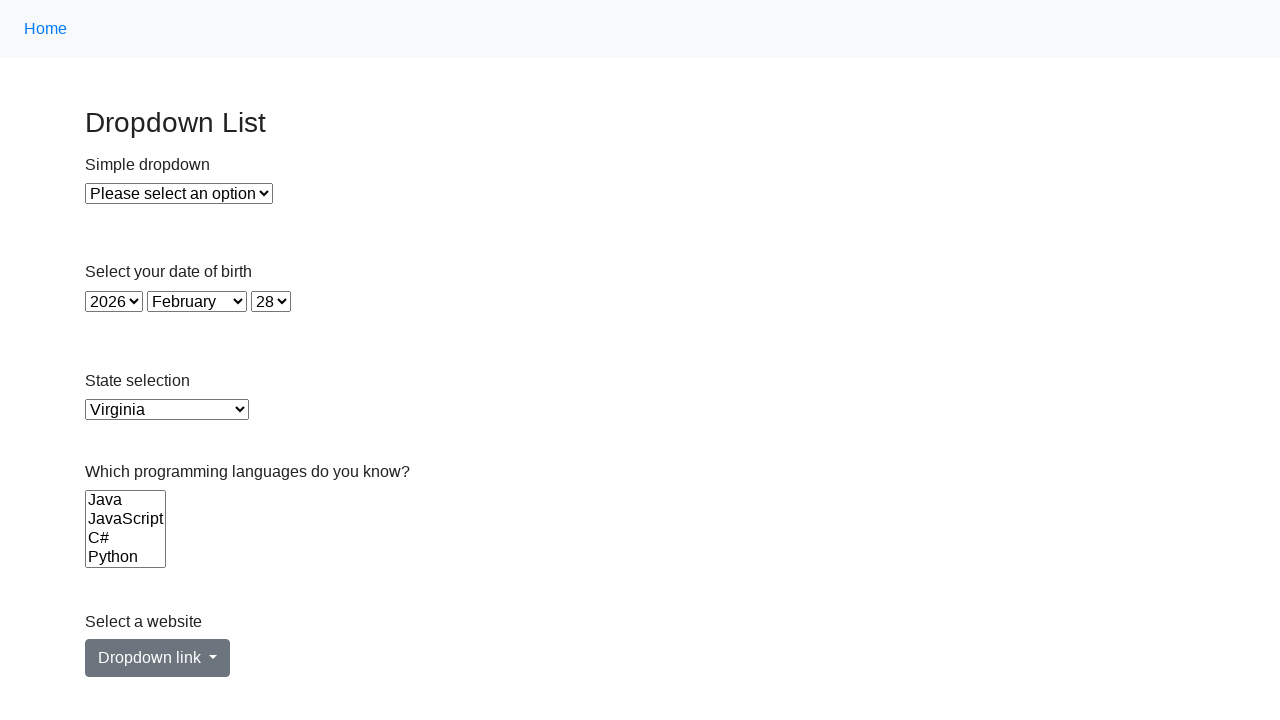

Selected California from the state dropdown by index 5 on select#state
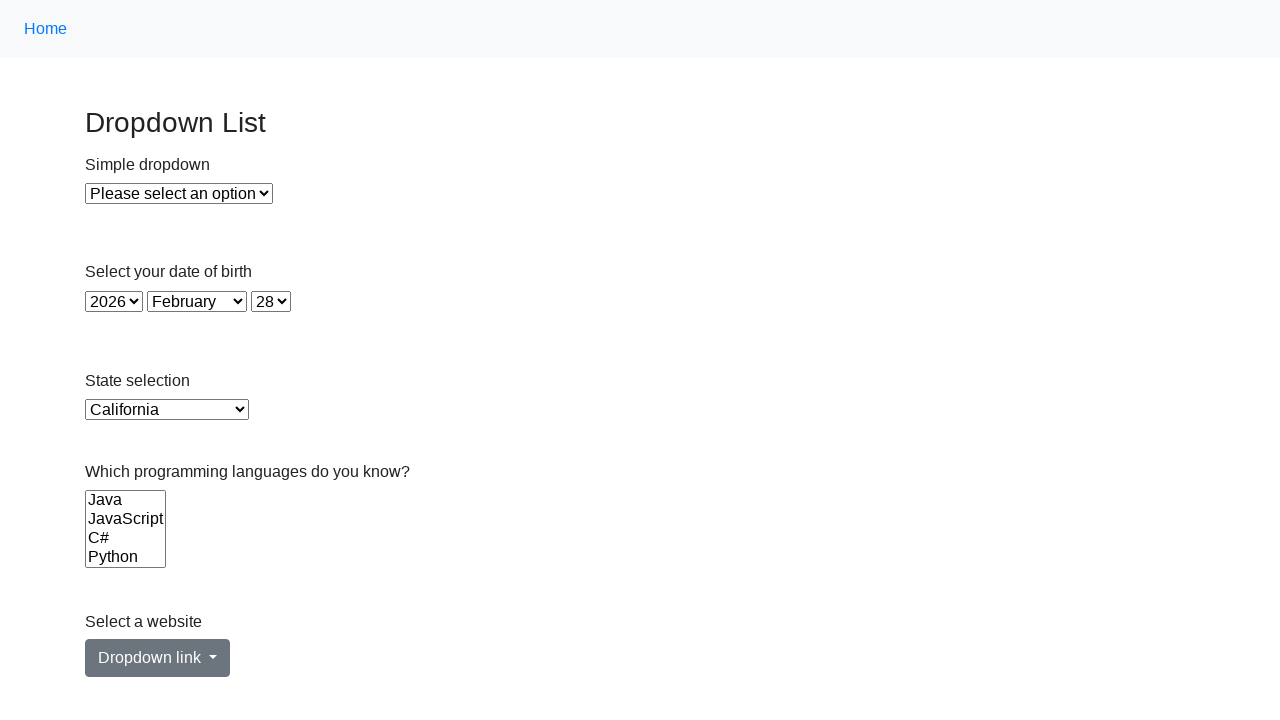

Located the checked option element
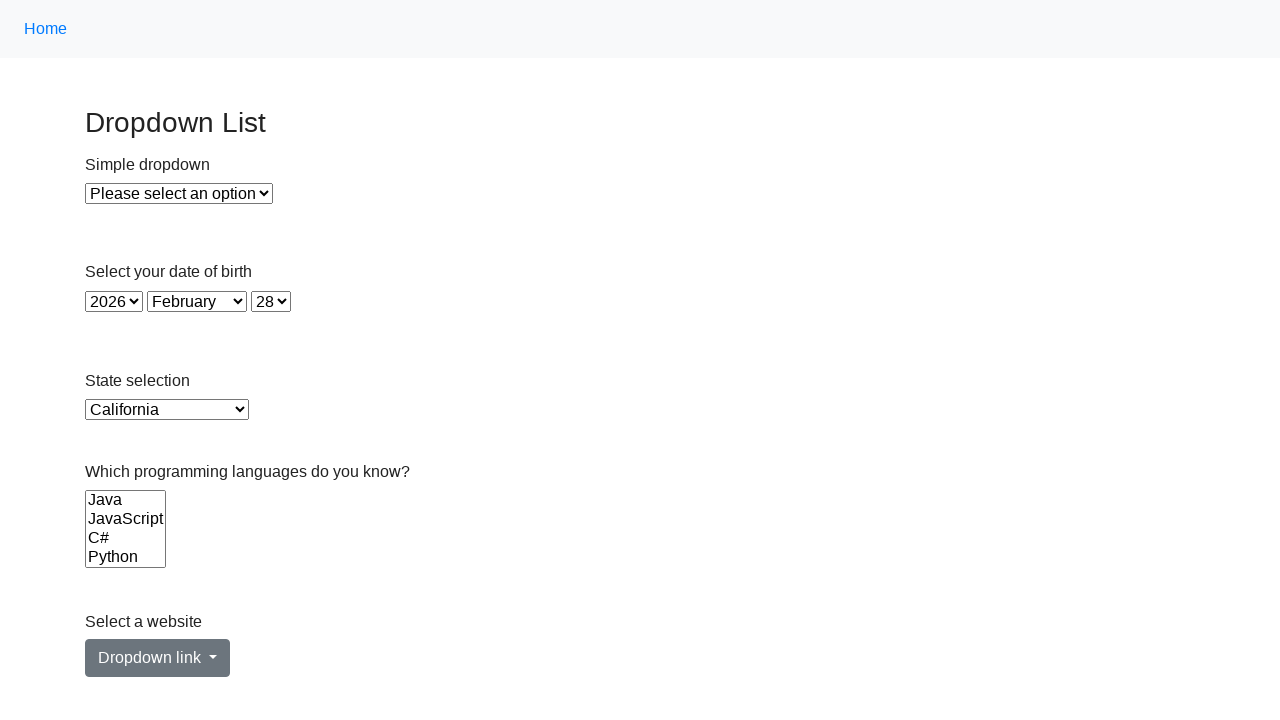

Verified that California is the final selected option
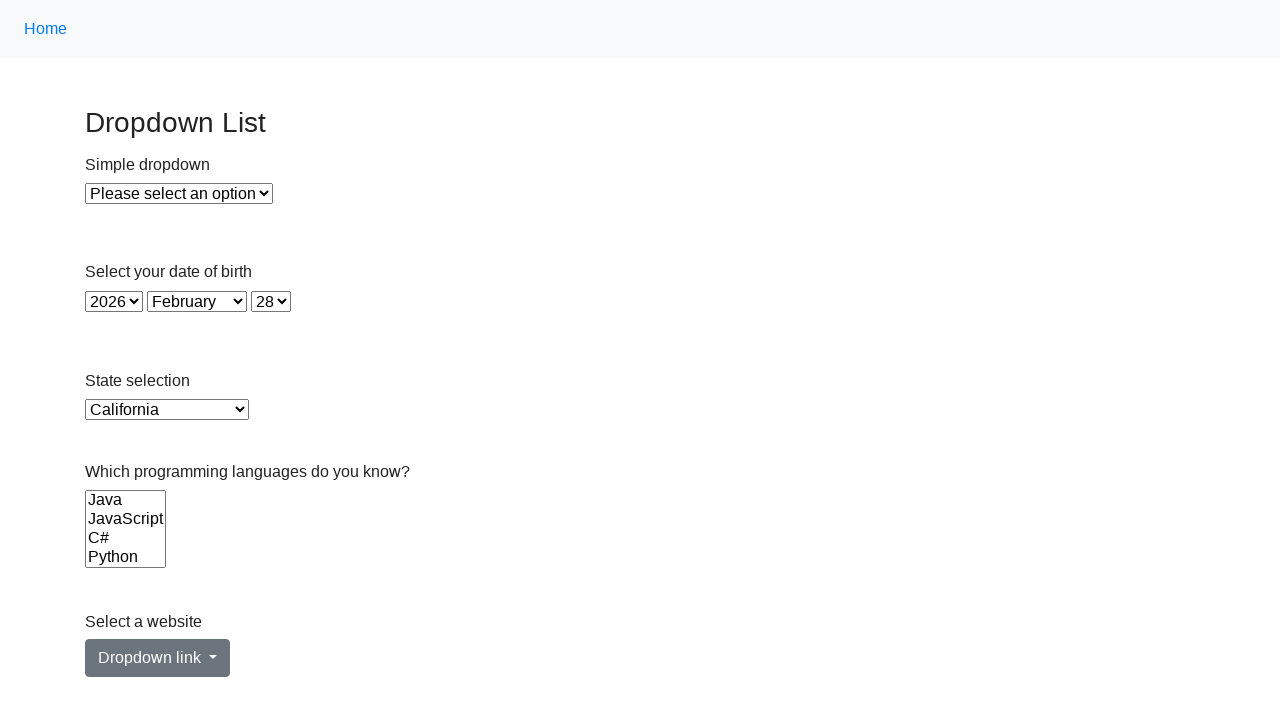

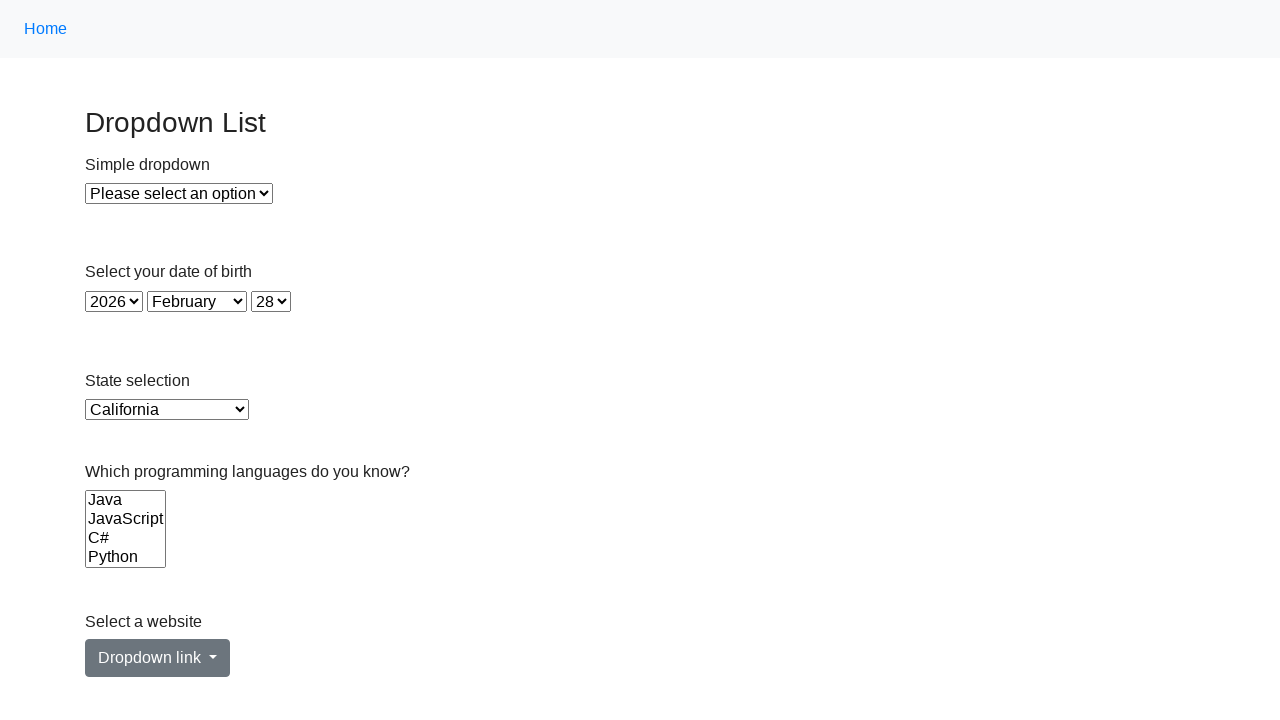